Navigates to NSE India website and verifies the NIFTY NEXT 50 stock price is displayed

Starting URL: https://www.nseindia.com/

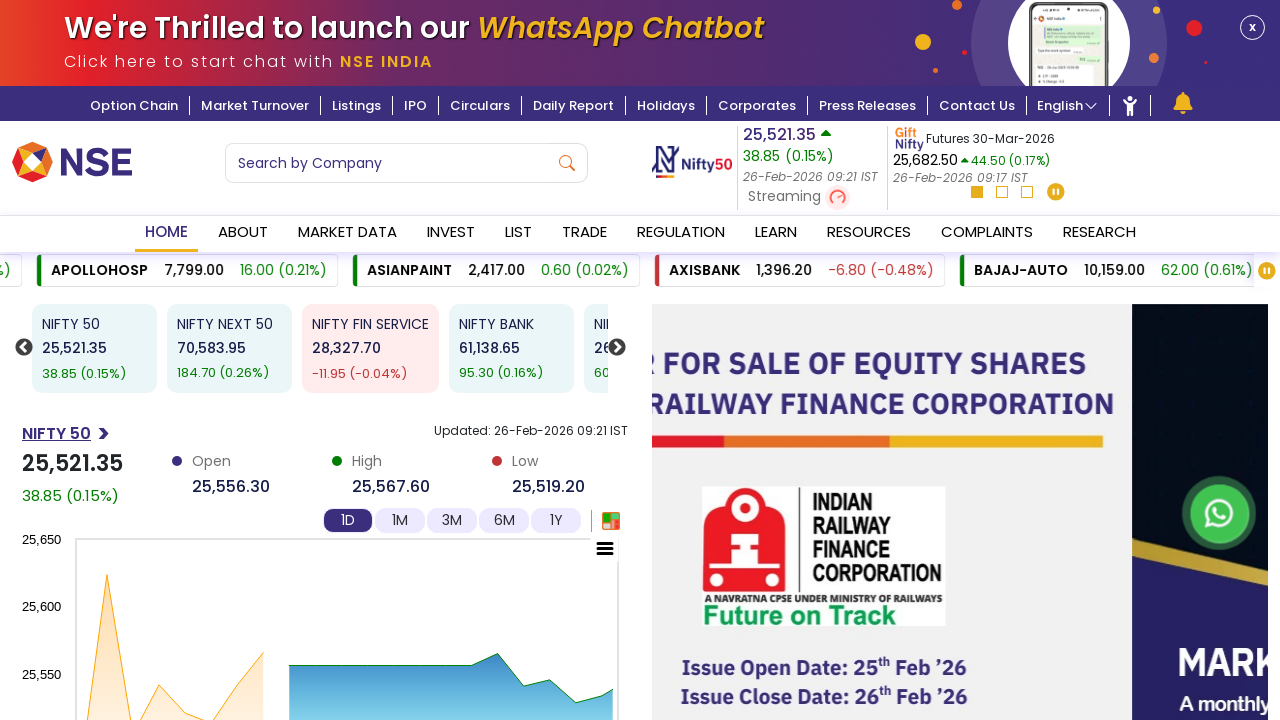

Waited for stock price value selectors to load
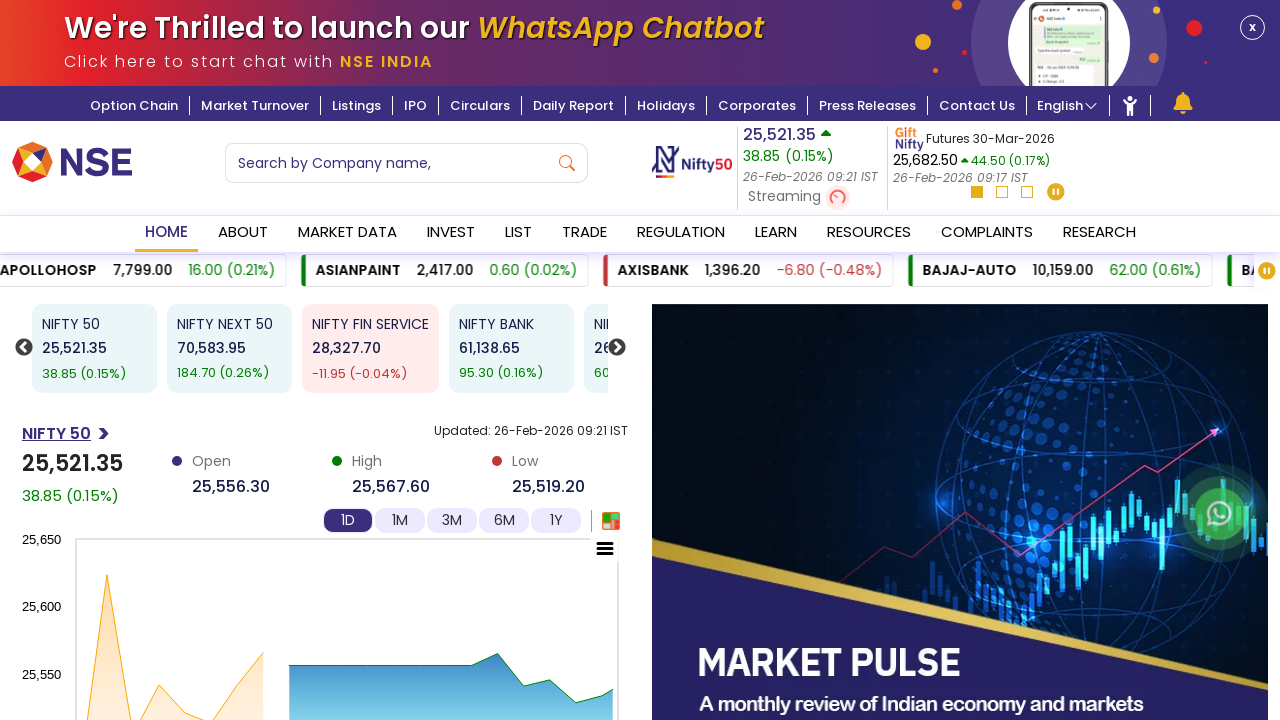

Retrieved NIFTY NEXT 50 stock price from 15th value element
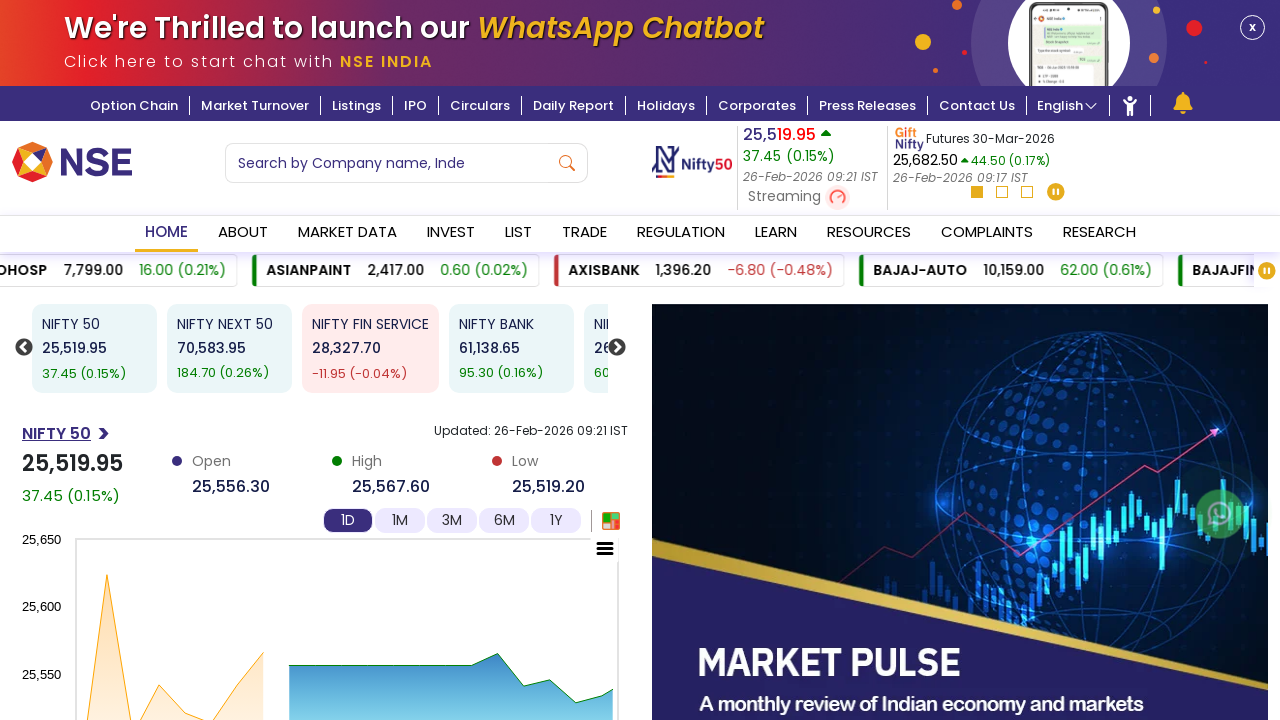

Printed NIFTY NEXT 50 Price: 70,583.95
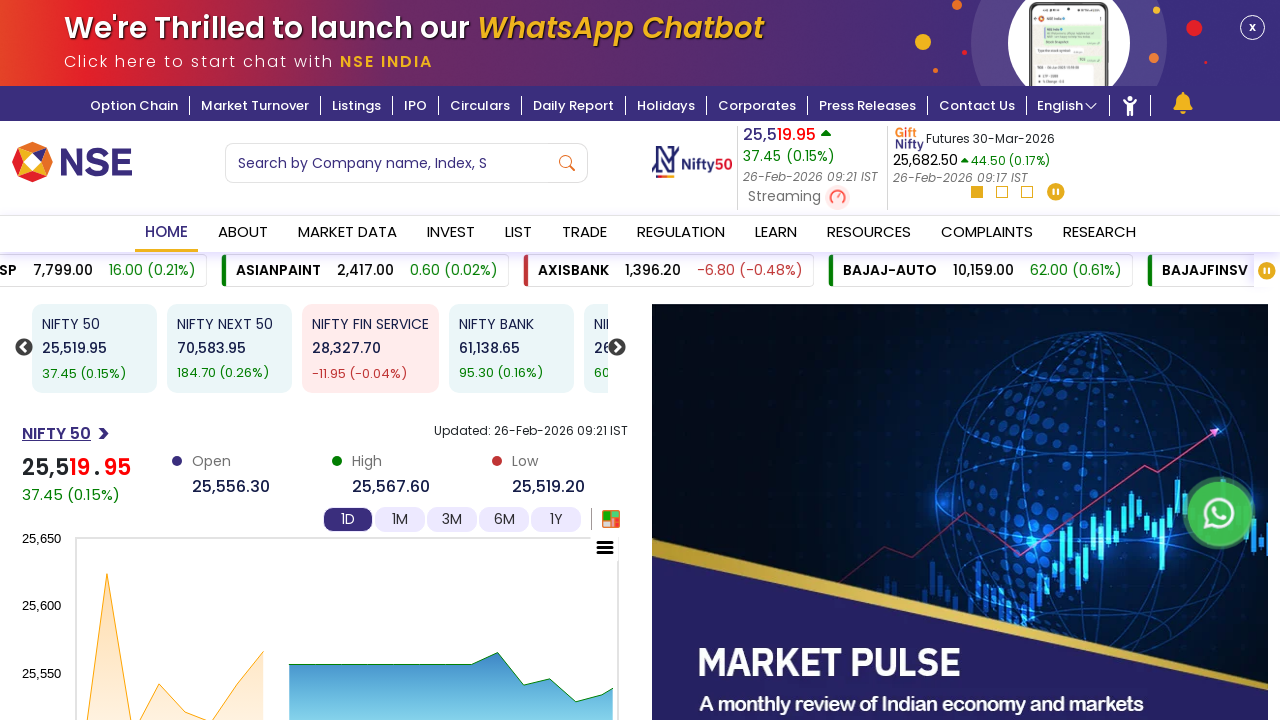

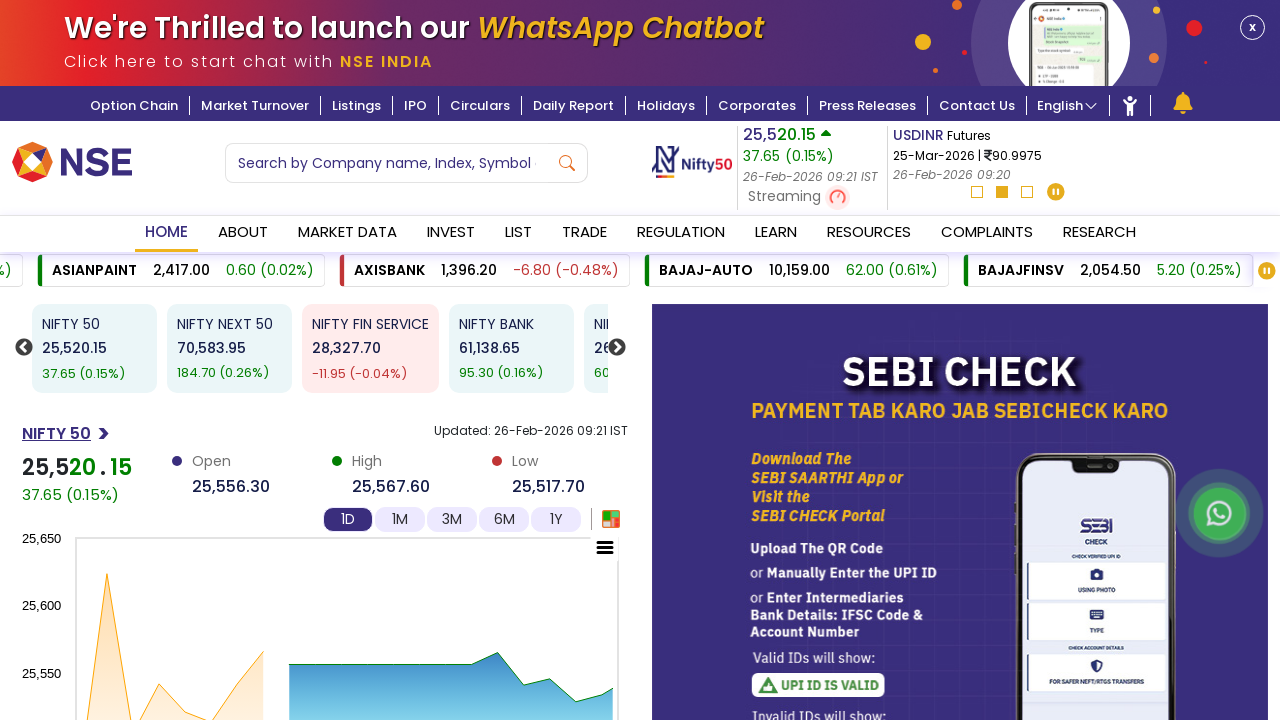